Tests basic browser navigation functionality by visiting two websites, navigating back and forward through browser history, and refreshing the page.

Starting URL: https://www.loopcamp.io

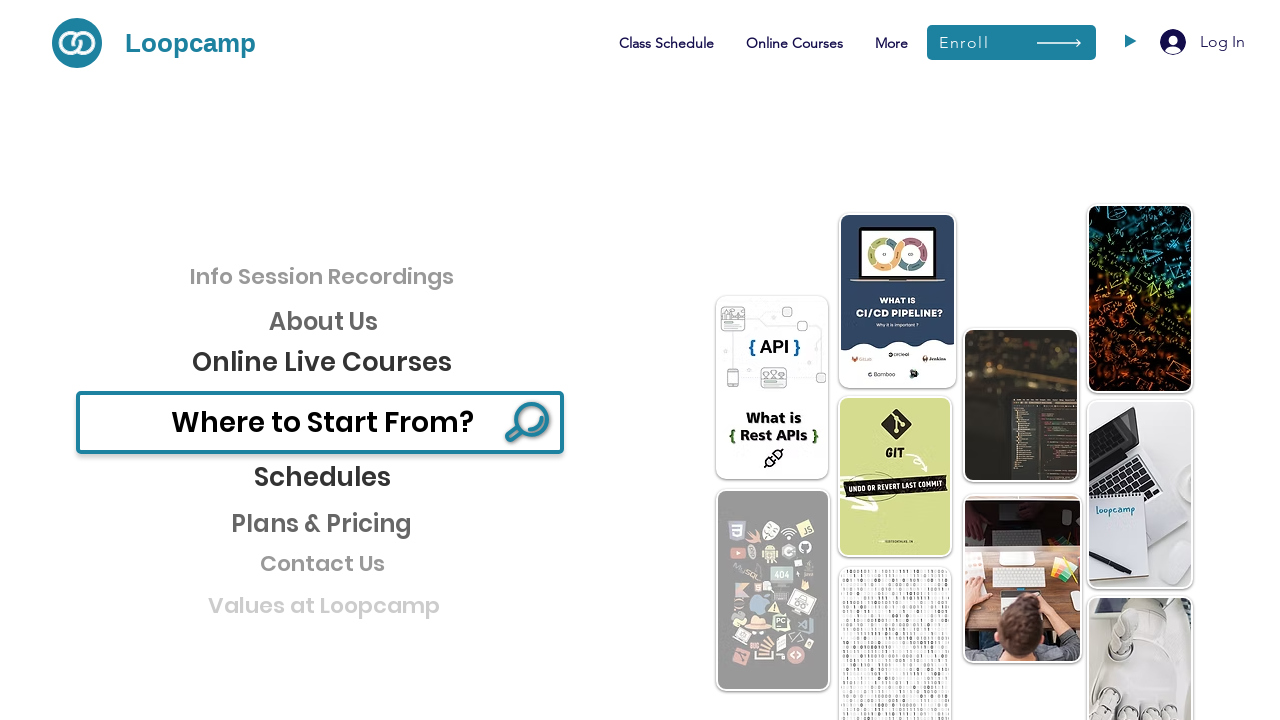

Navigated to https://www.etsy.com
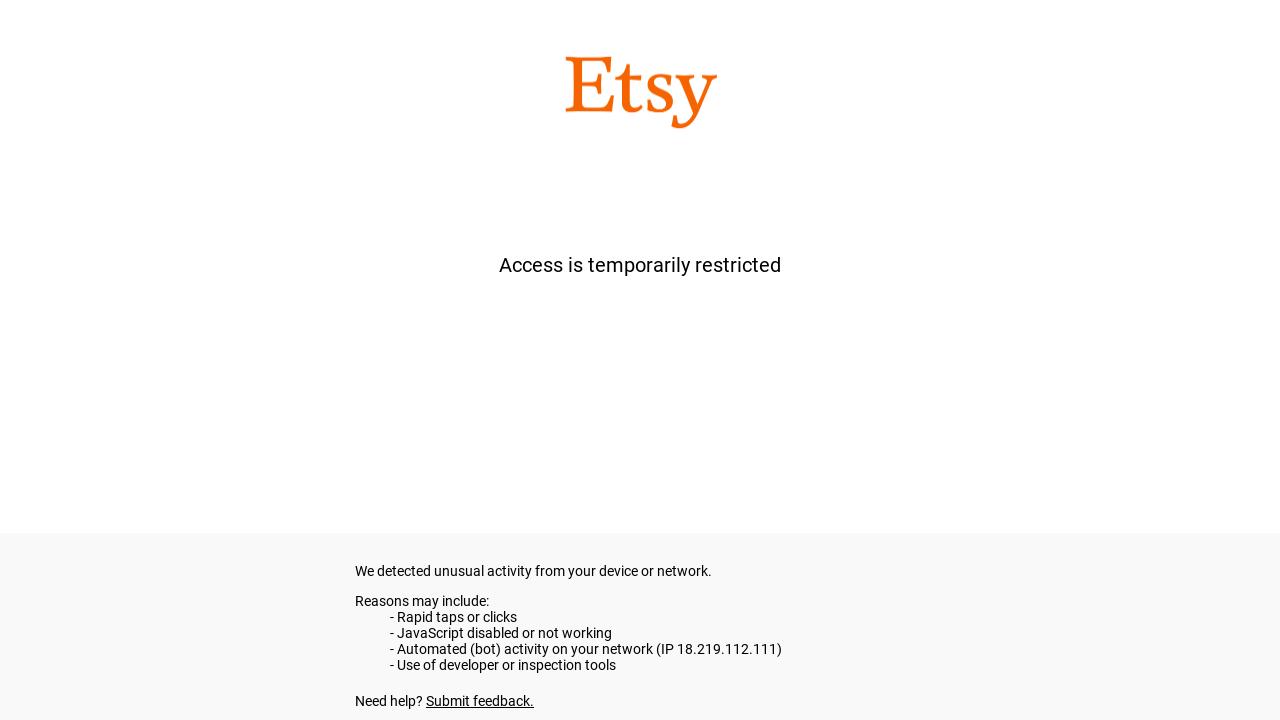

Navigated back to previous page (loopcamp.io)
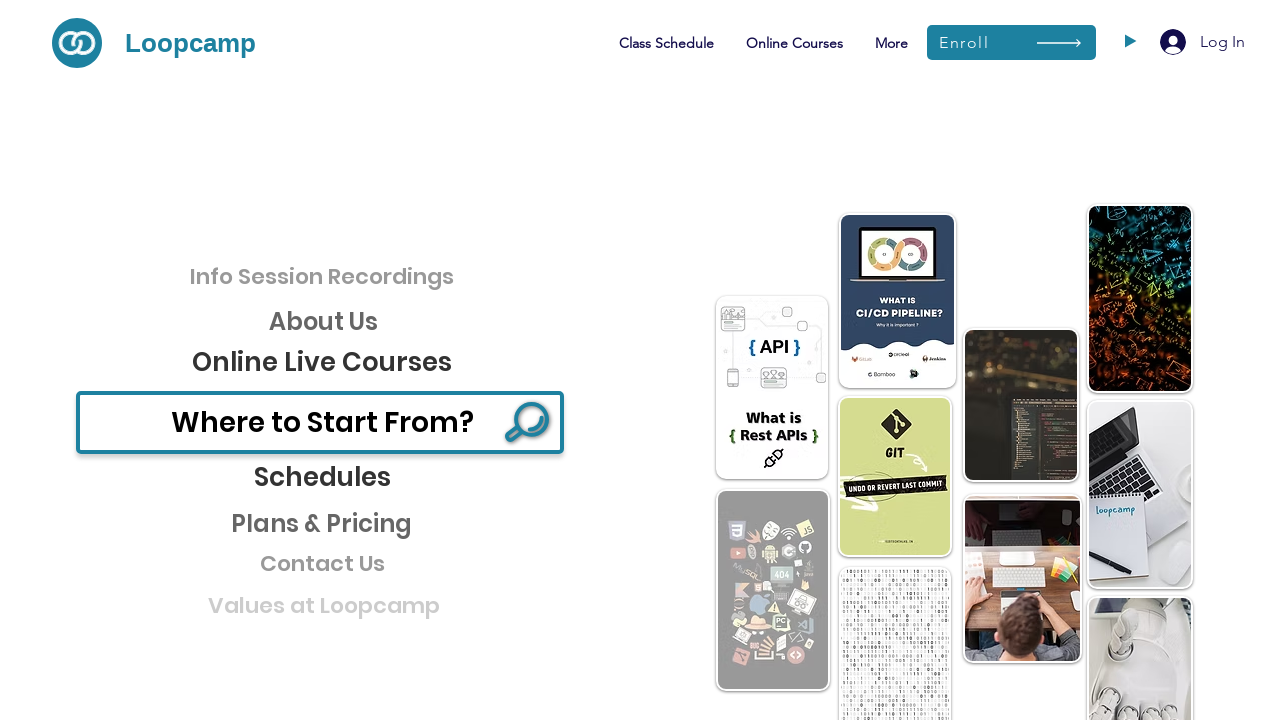

Navigated forward to etsy.com
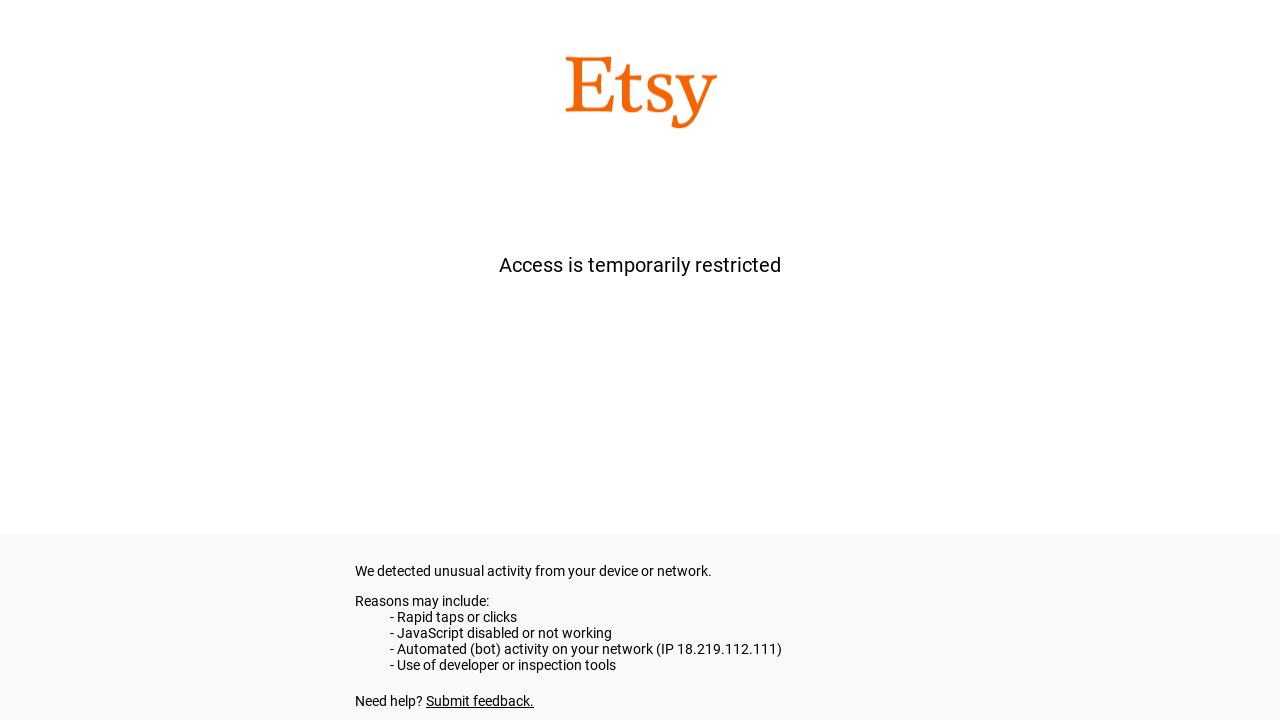

Refreshed the current page
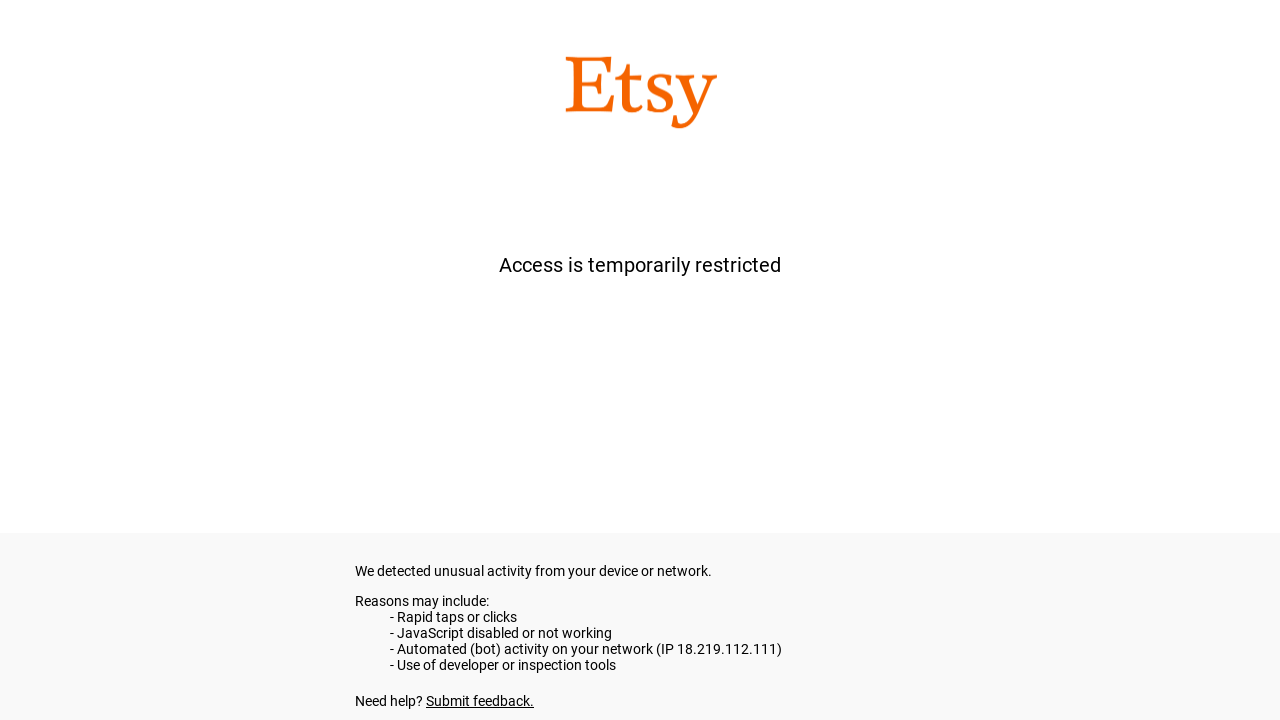

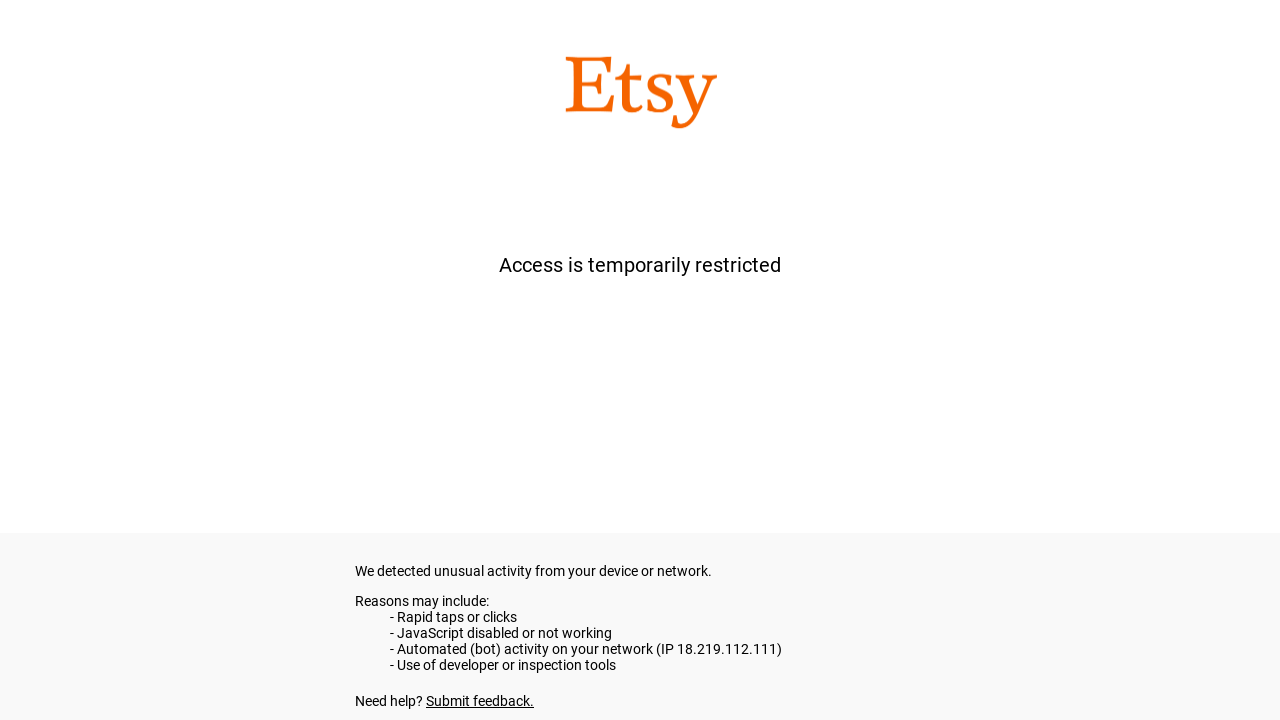